Tests sorting the Due column using semantic class attributes on a table with helpful locators

Starting URL: http://the-internet.herokuapp.com/tables

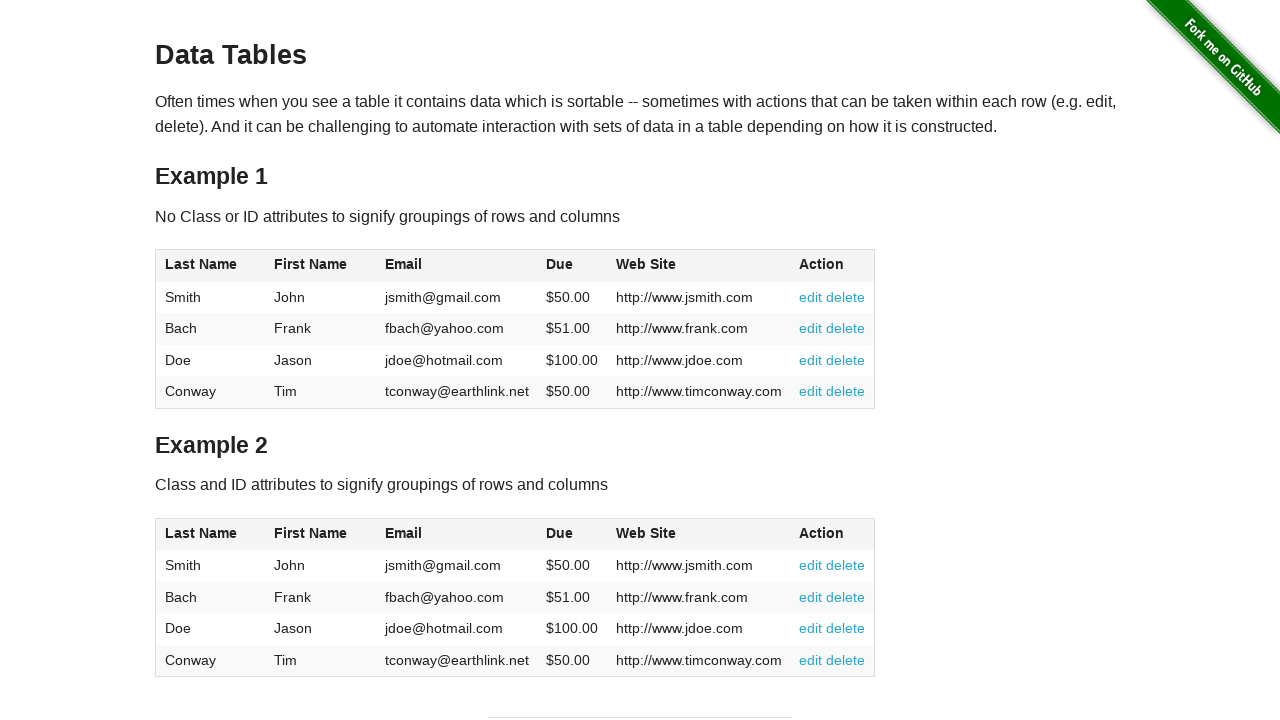

Clicked Due column header to sort at (560, 533) on #table2 thead .dues
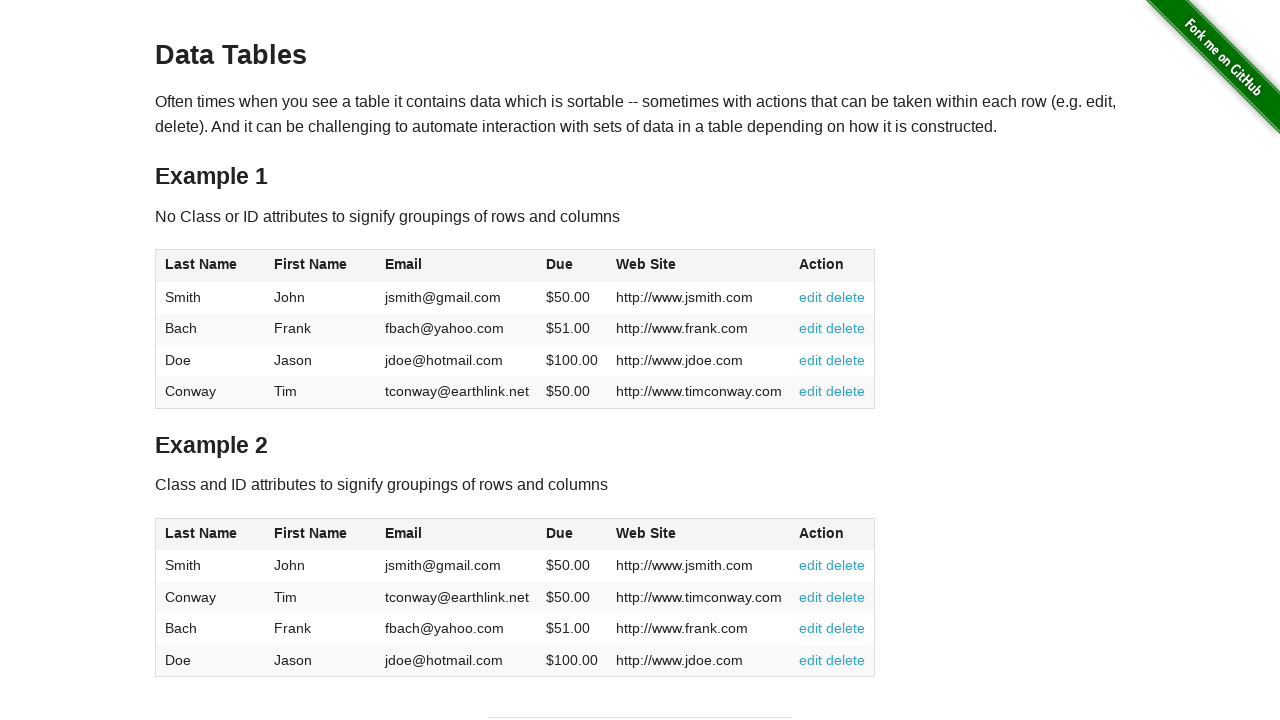

Table data loaded and Due column sorted in ascending order
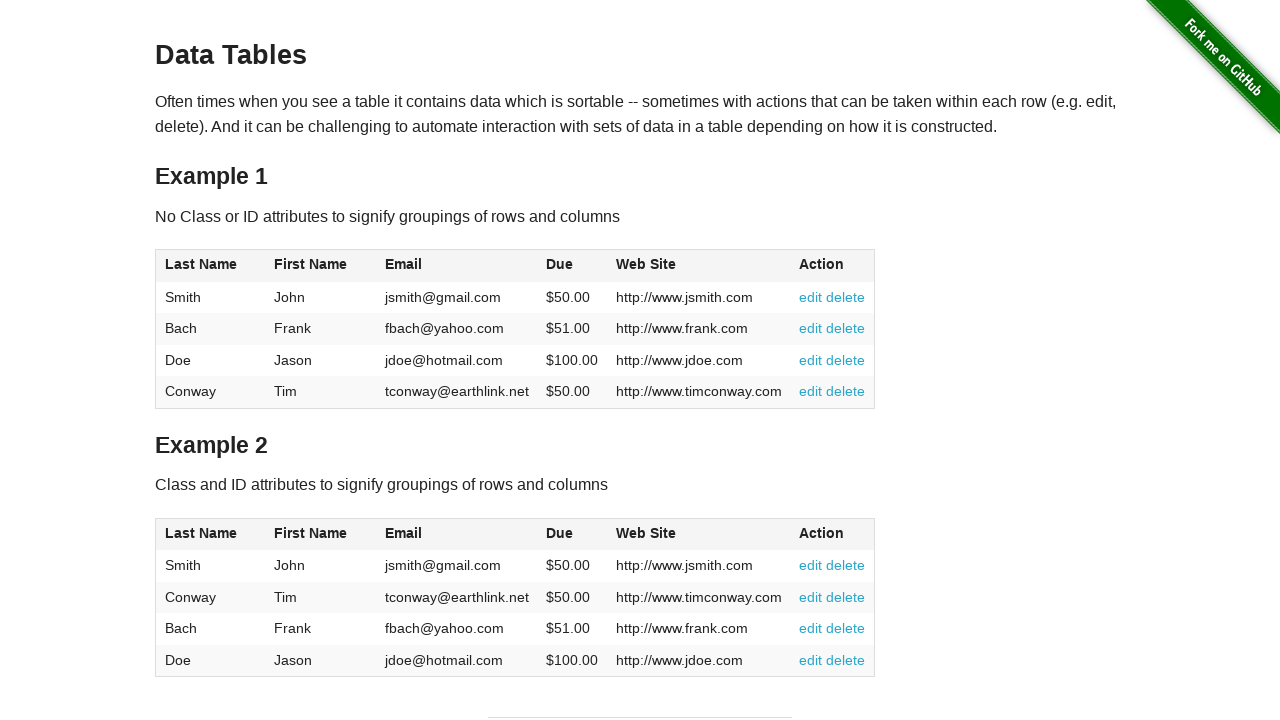

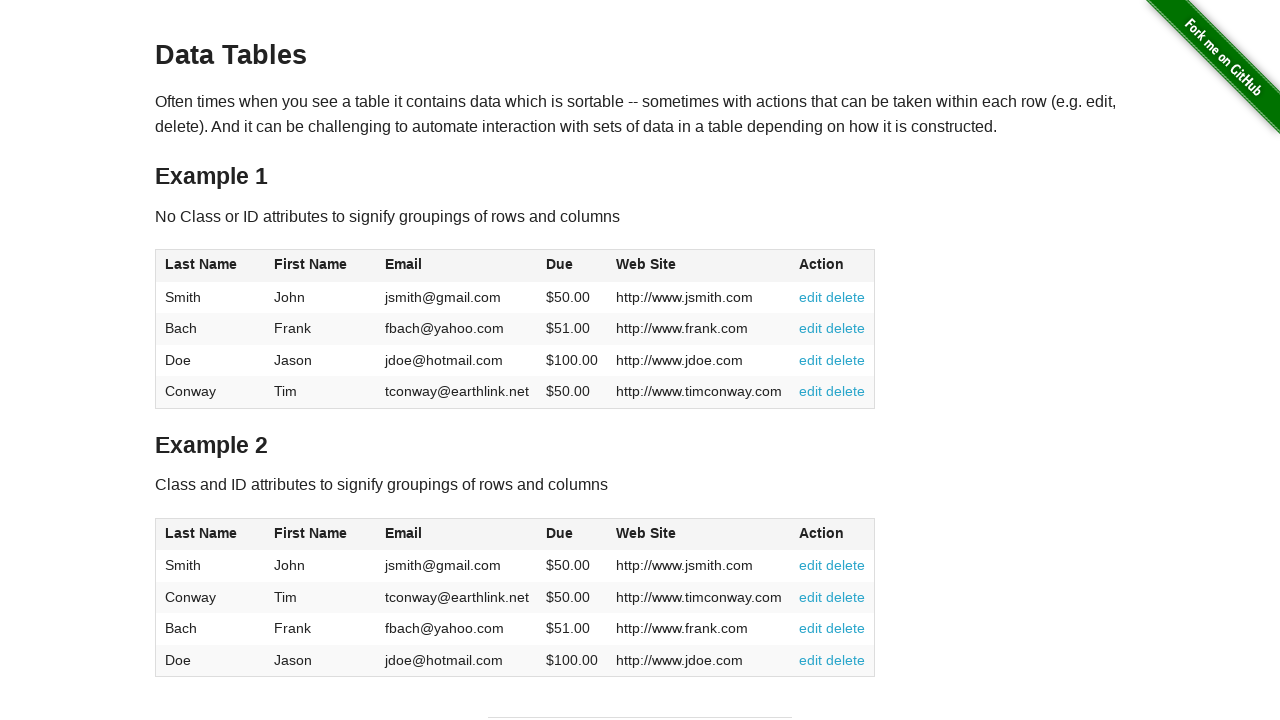